Navigates to a WoolyPooly mining pool wallet page and verifies that the main dashboard card and rig data tables are displayed correctly.

Starting URL: https://woolypooly.com/en/coin/rvn/wallet/RCwKWFnb1jwytx5EnWNoR6pSyc1AfNNwjN

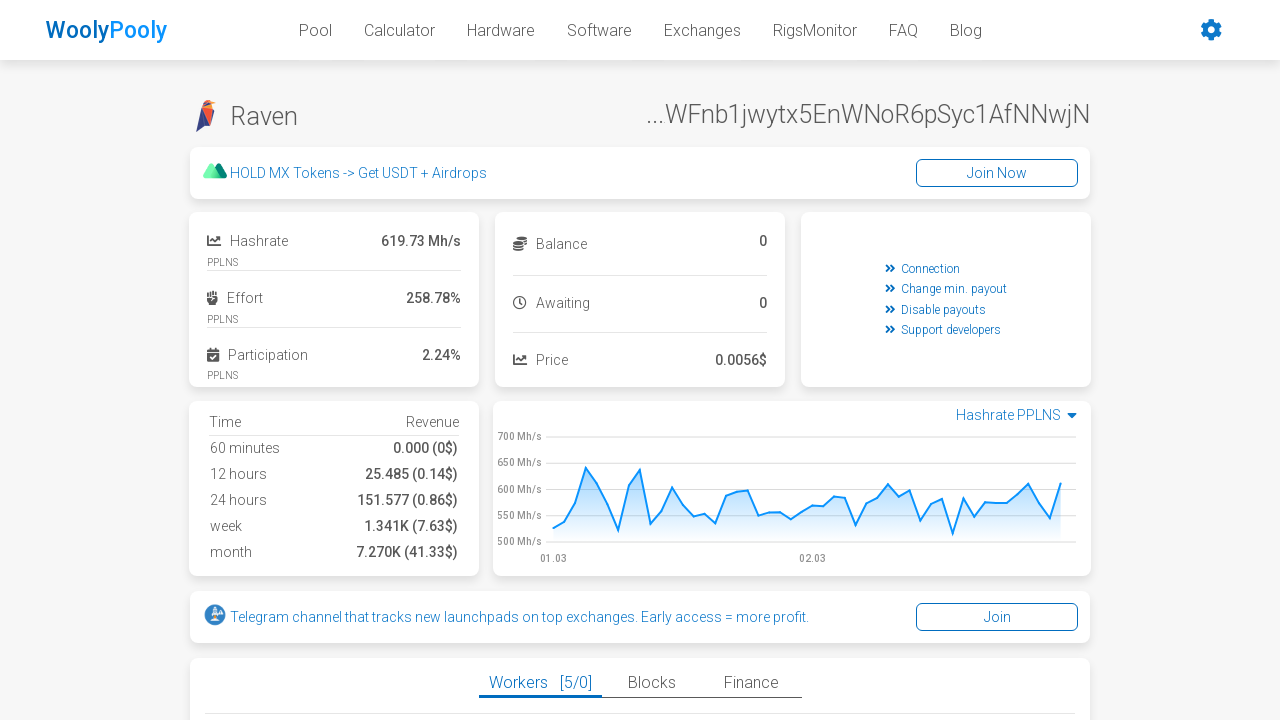

Page body loaded
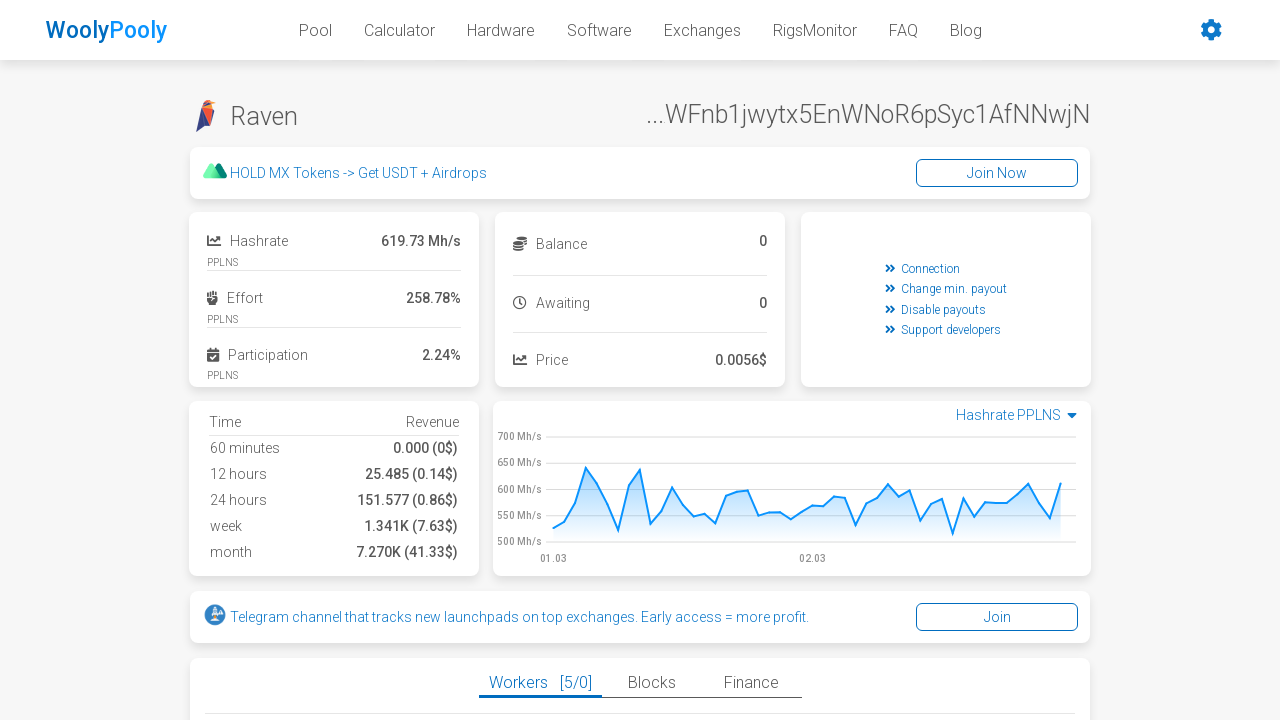

Main dashboard card appeared
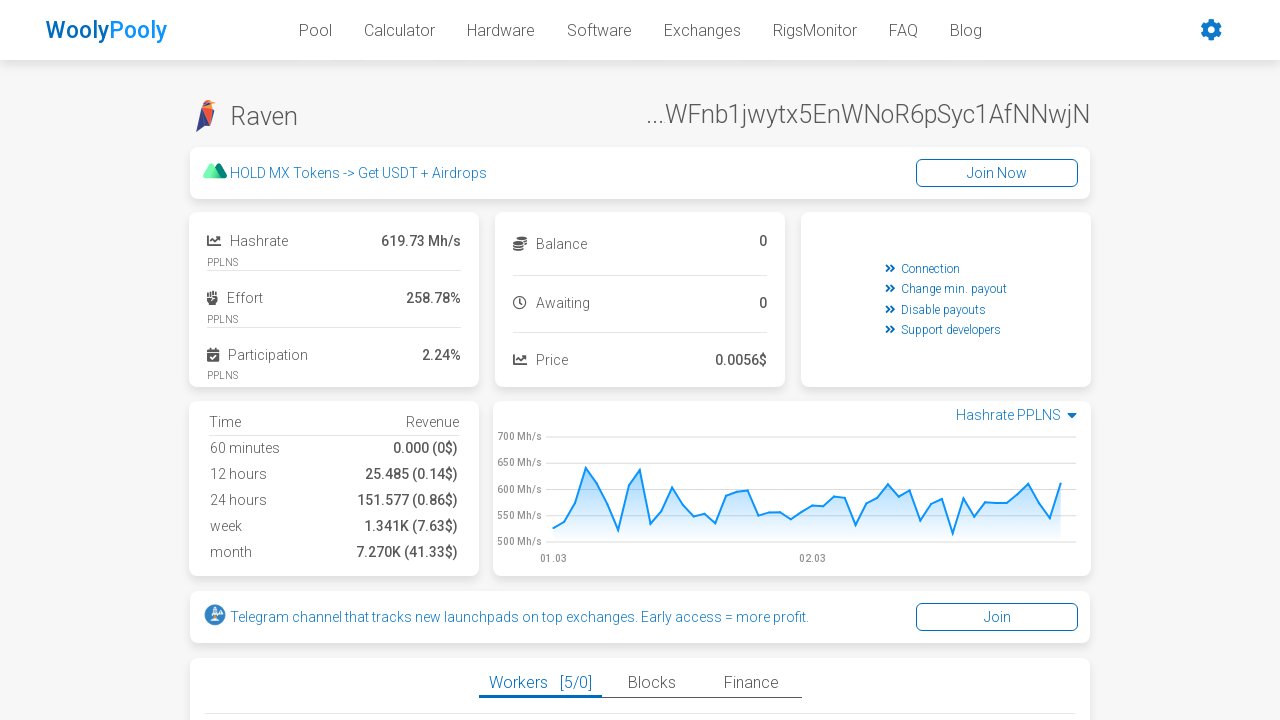

Rig data tables loaded
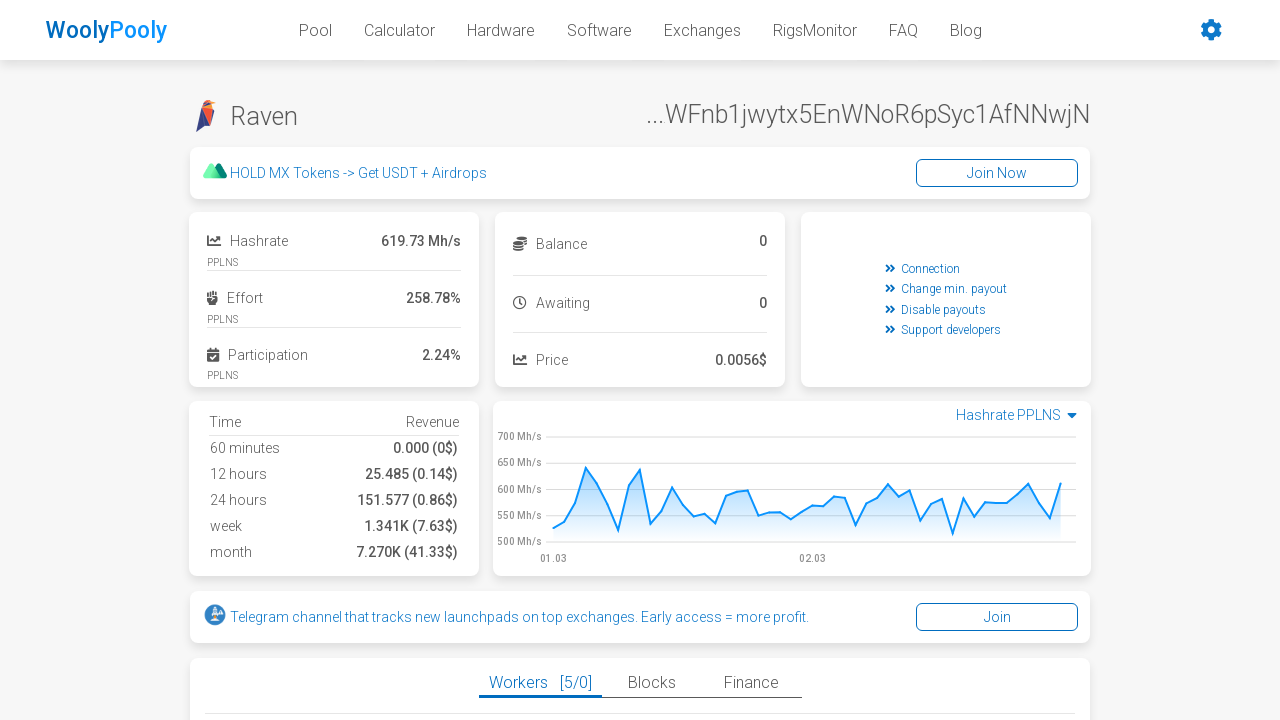

Scrolled down 70 pixels to ensure content visibility
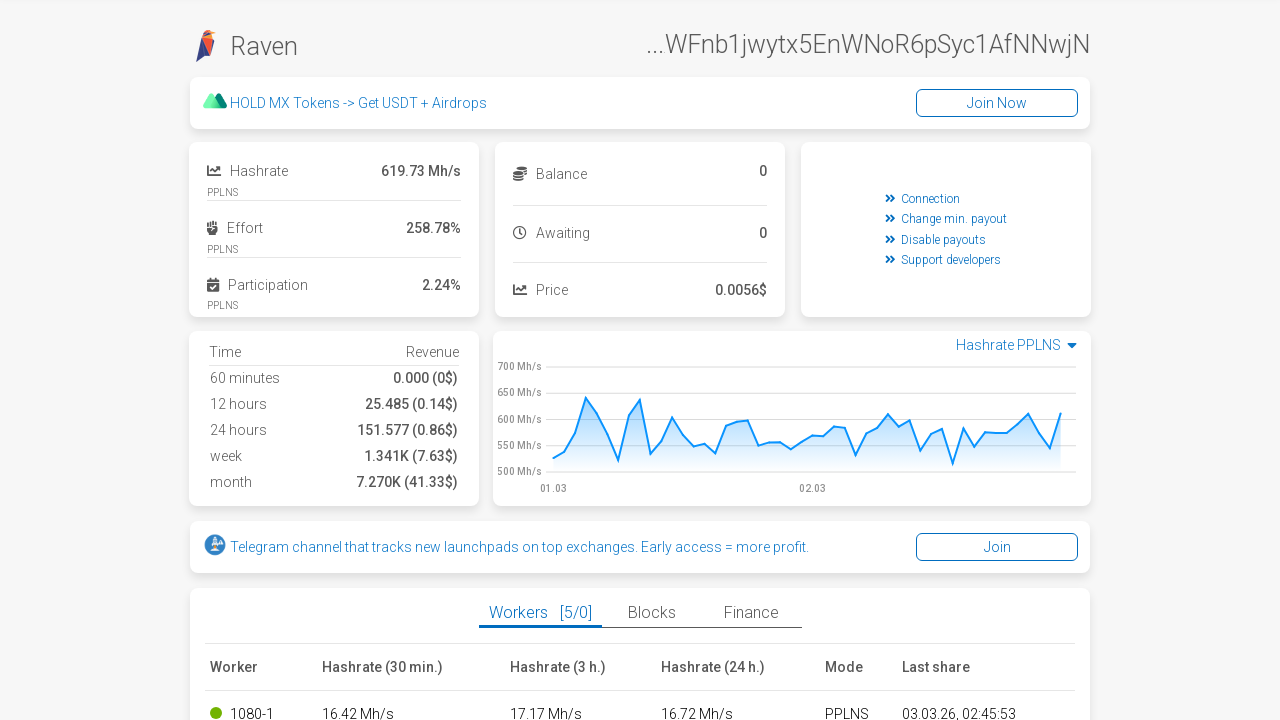

Hashrate tooltip element verified as present
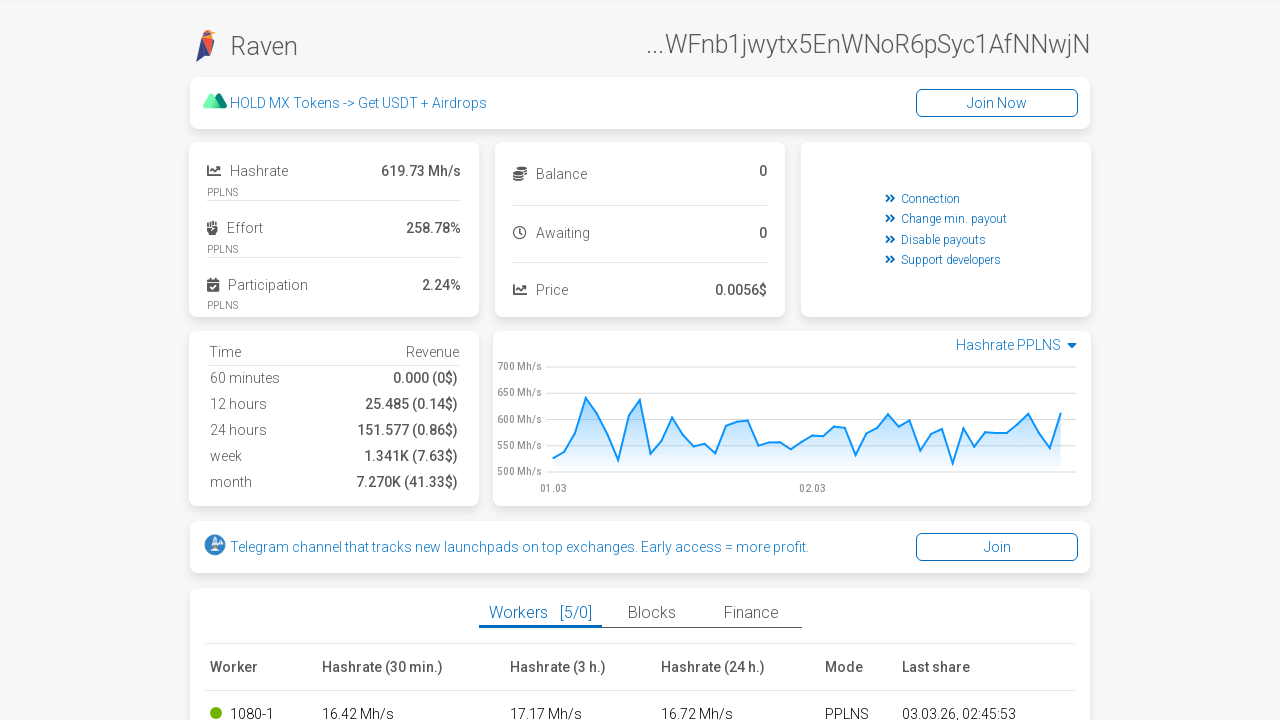

Rig name elements verified as present
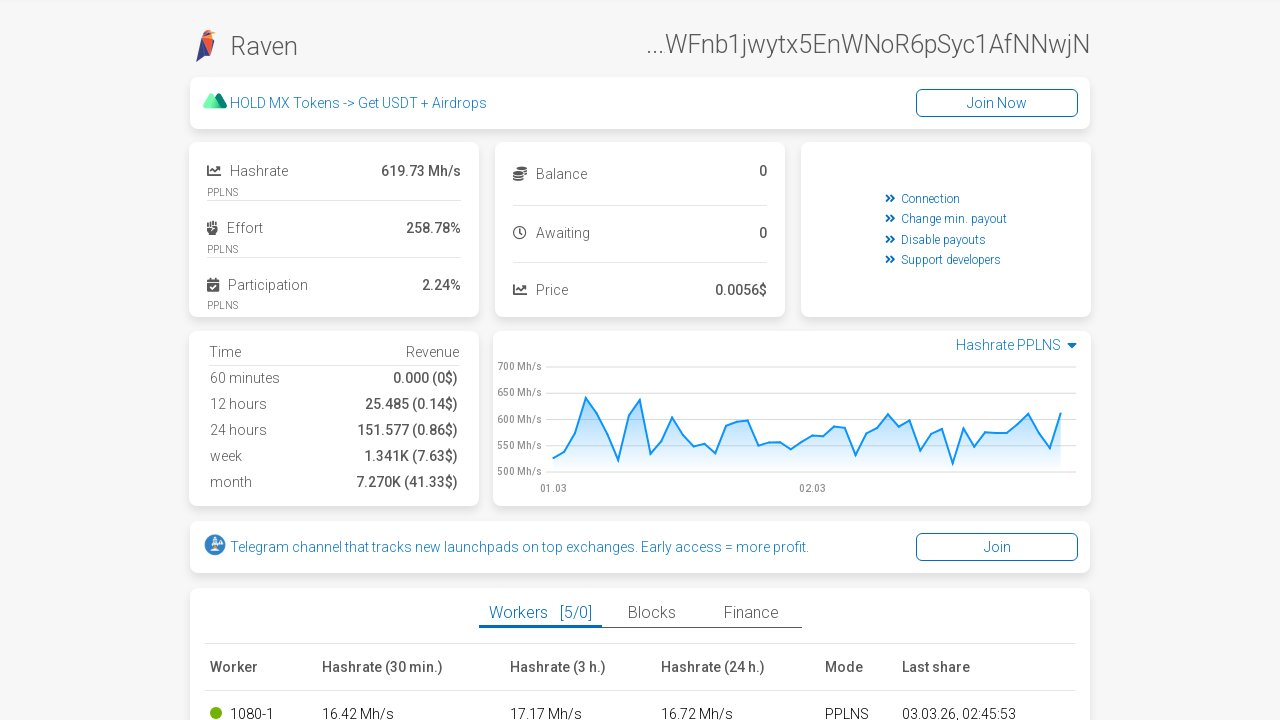

Hashrate cells verified as present
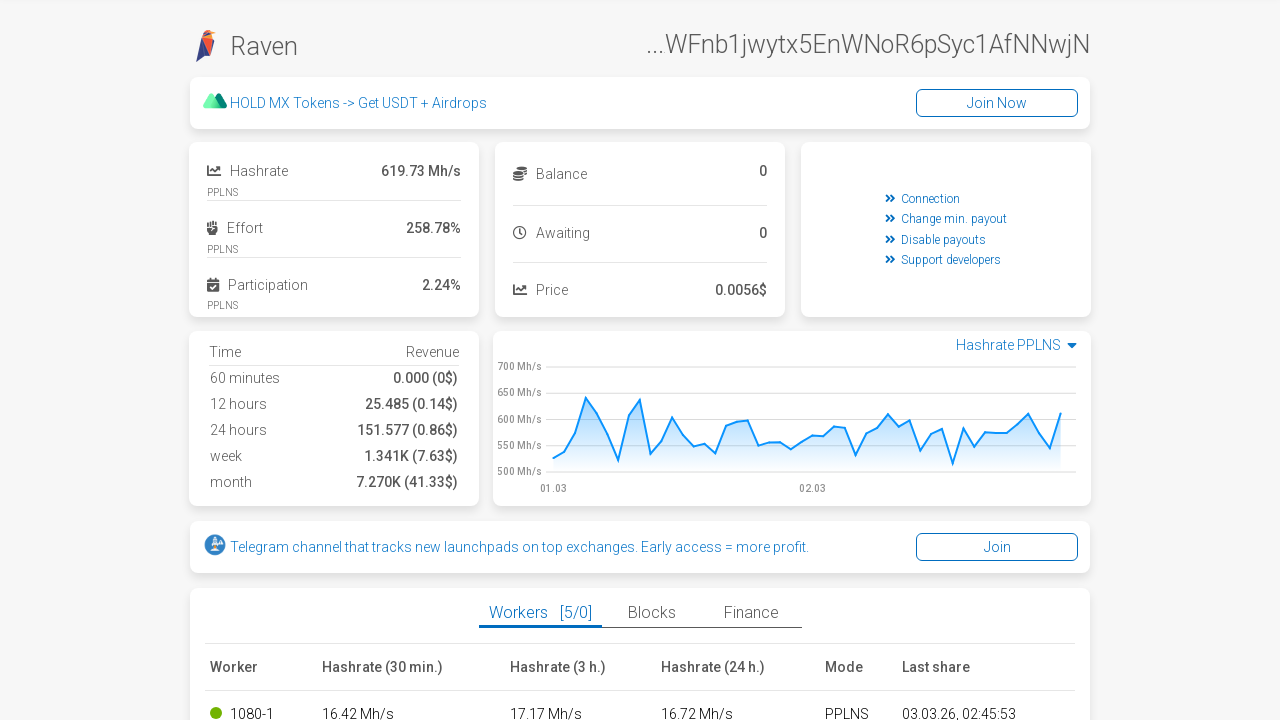

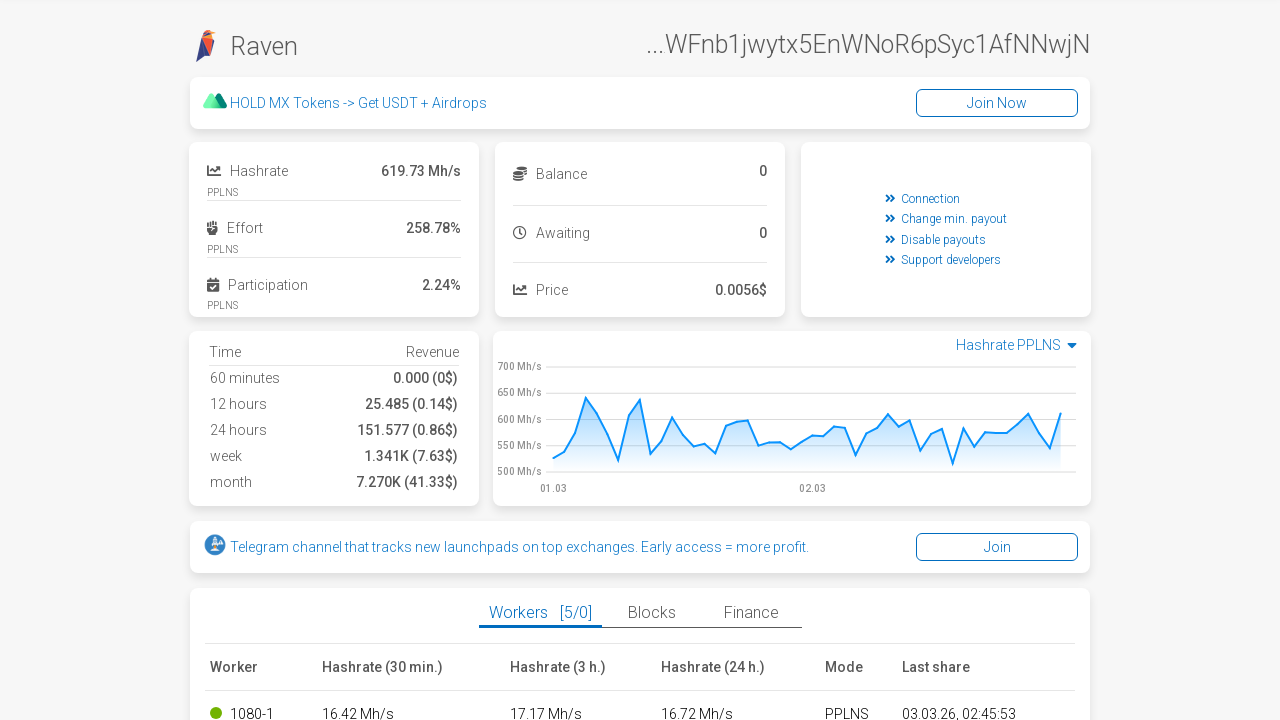